Tests zip code input field by entering a zip code and pressing Enter, then verifying the field becomes hidden and Register button is displayed

Starting URL: https://www.sharelane.com/cgi-bin/register.py

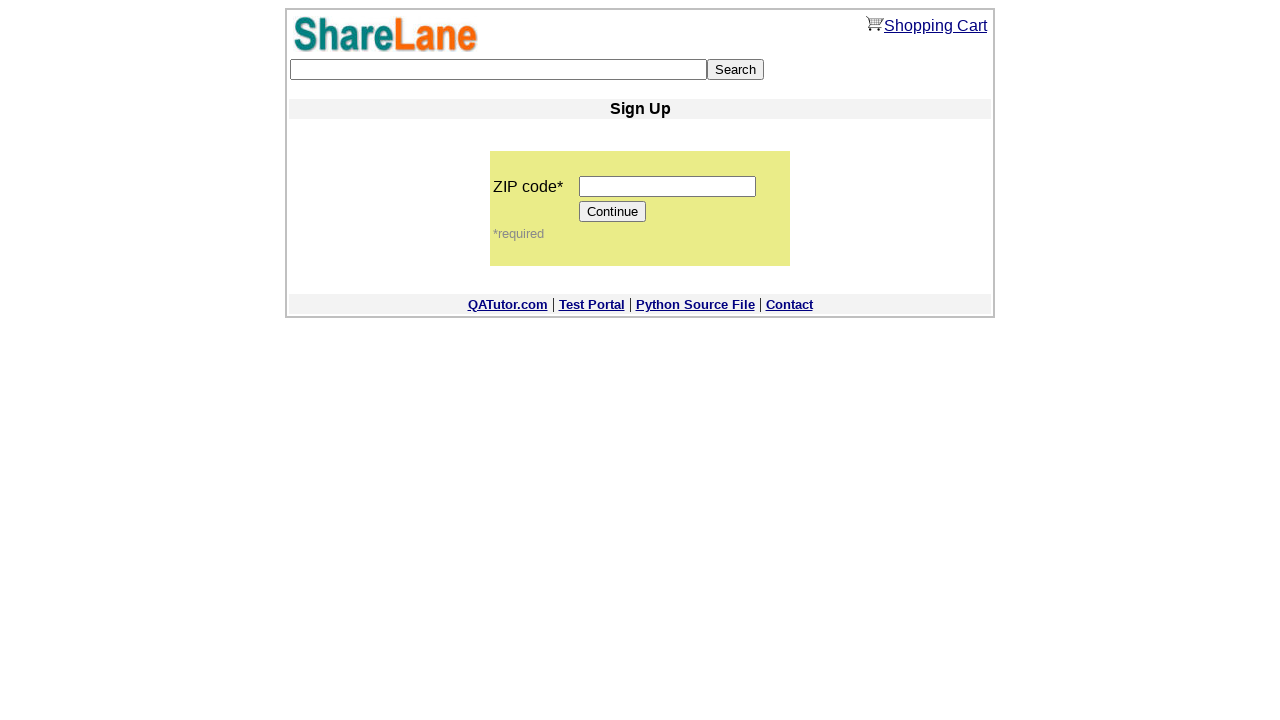

Filled zip code input field with '12345' on input[name='zip_code']
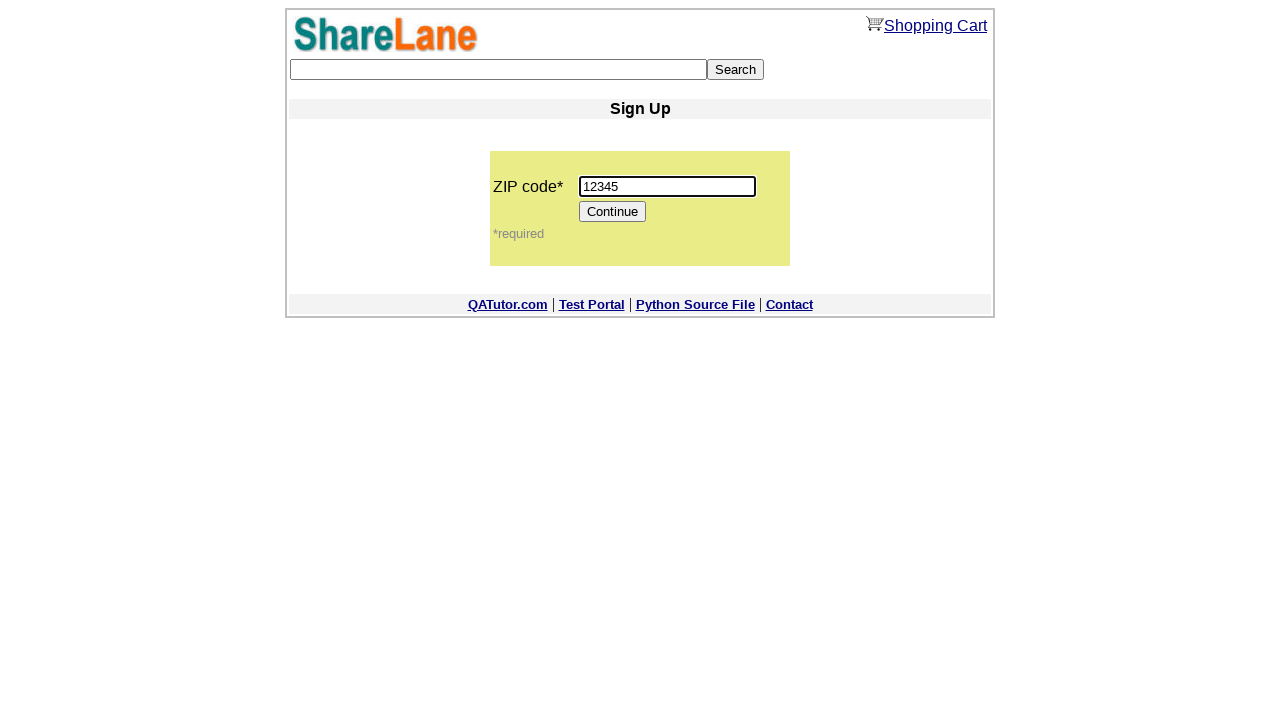

Pressed Enter key in zip code field on input[name='zip_code']
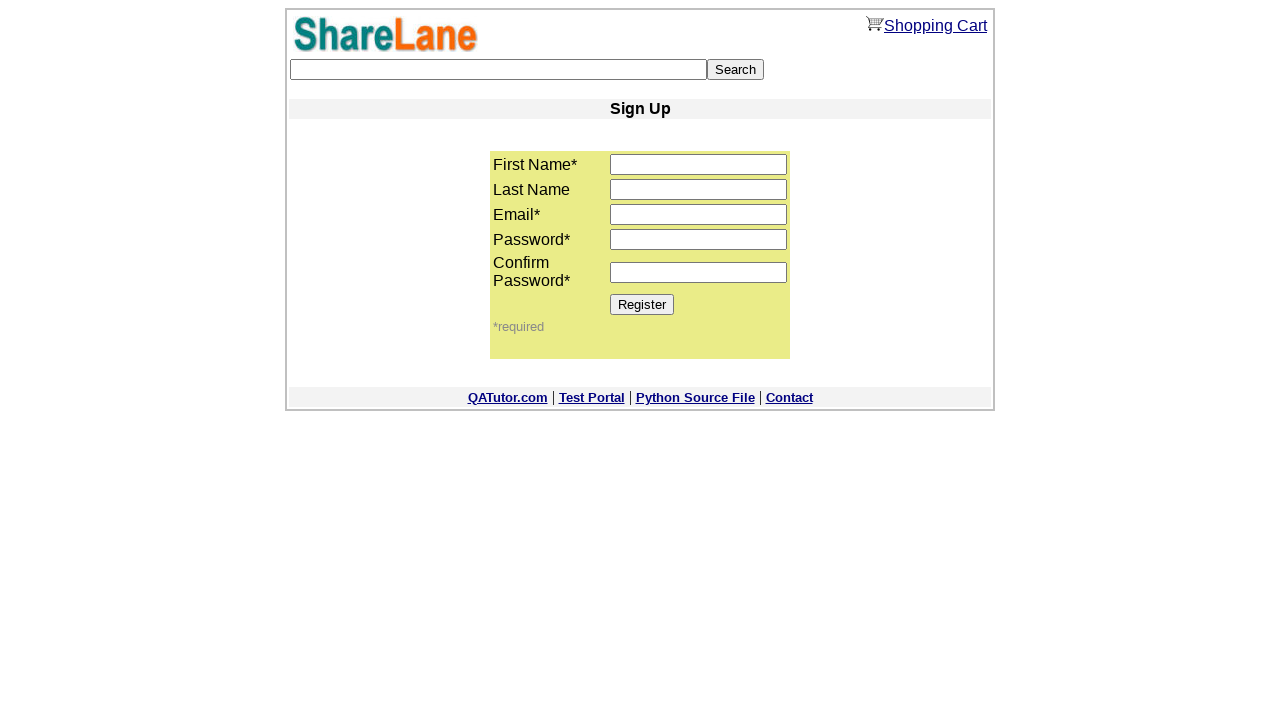

Verified zip code input field has type='hidden'
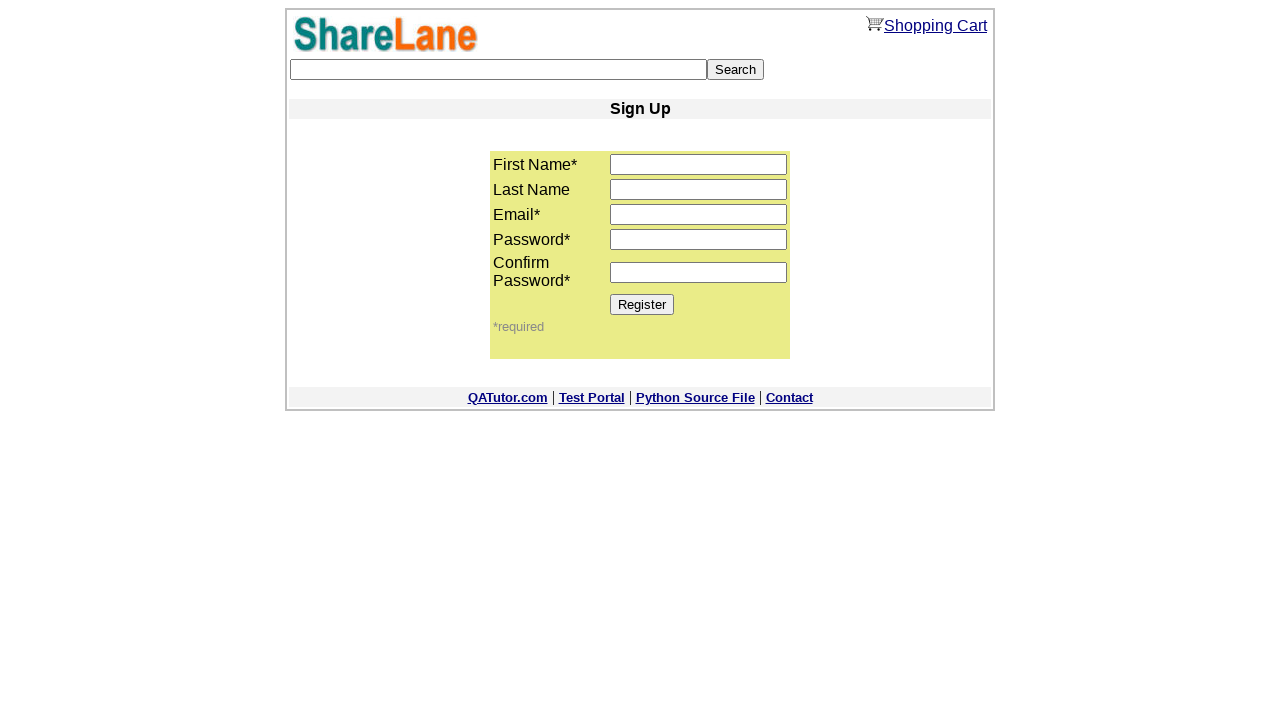

Verified Register button is visible
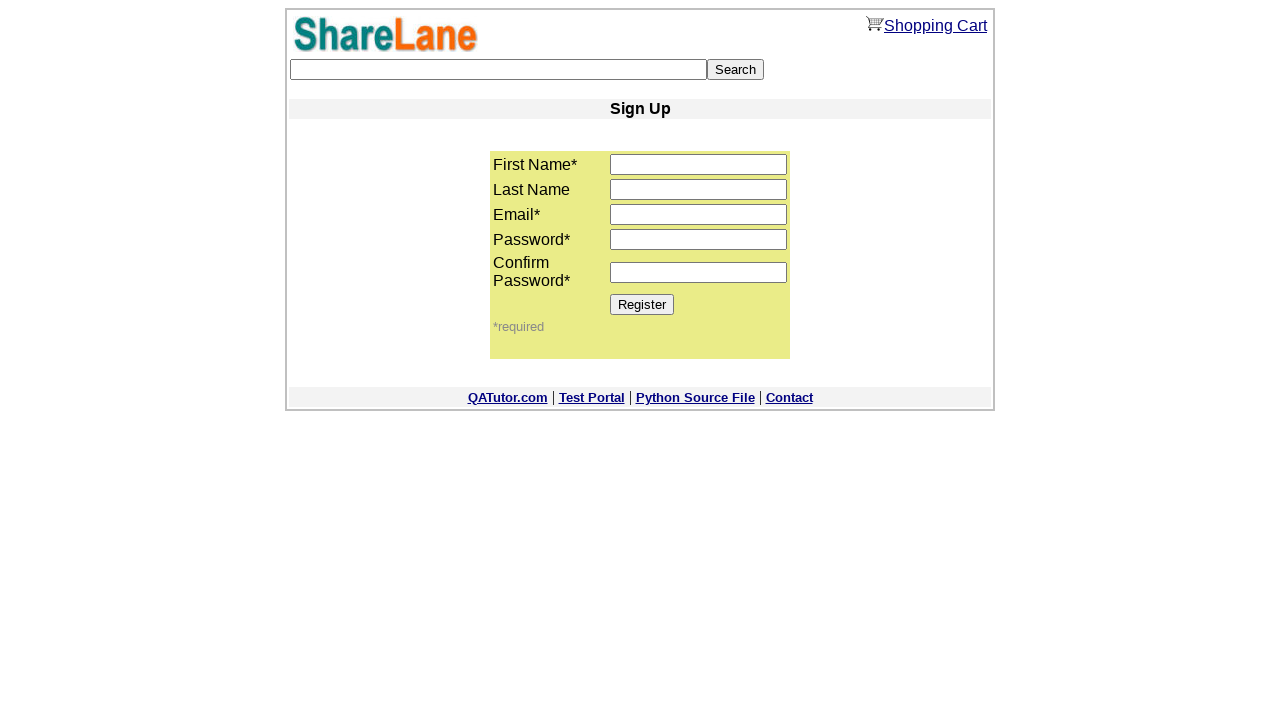

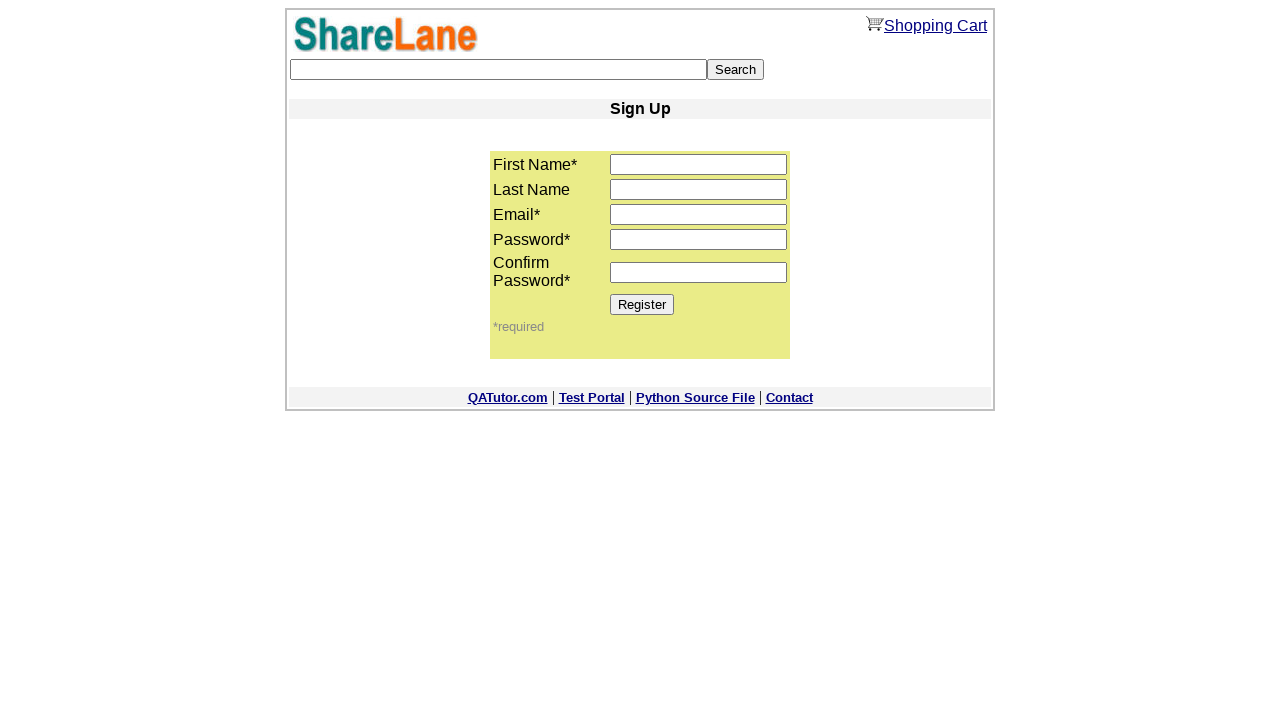